Tests alert popup handling by navigating to the popups section, triggering an alert, and accepting it

Starting URL: https://practice-automation.com/

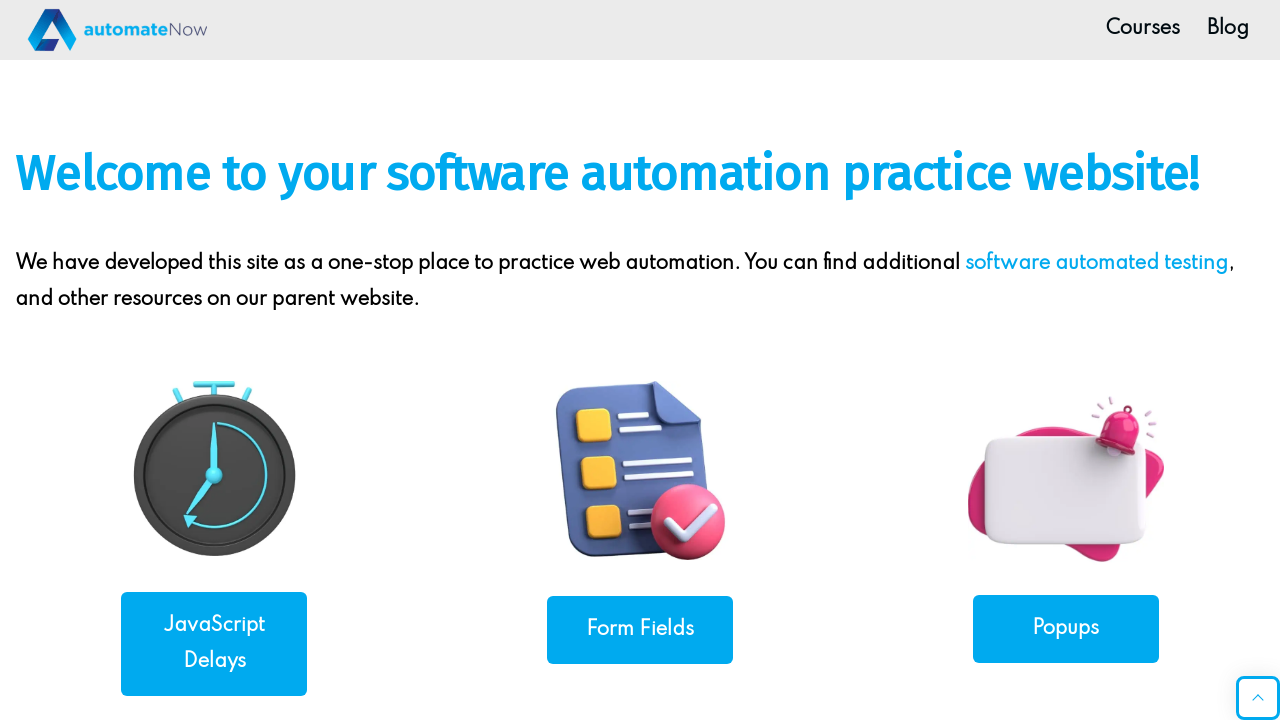

Clicked on Popups link to navigate to popups section at (1066, 628) on xpath=//a[contains(text(),'Popups')]
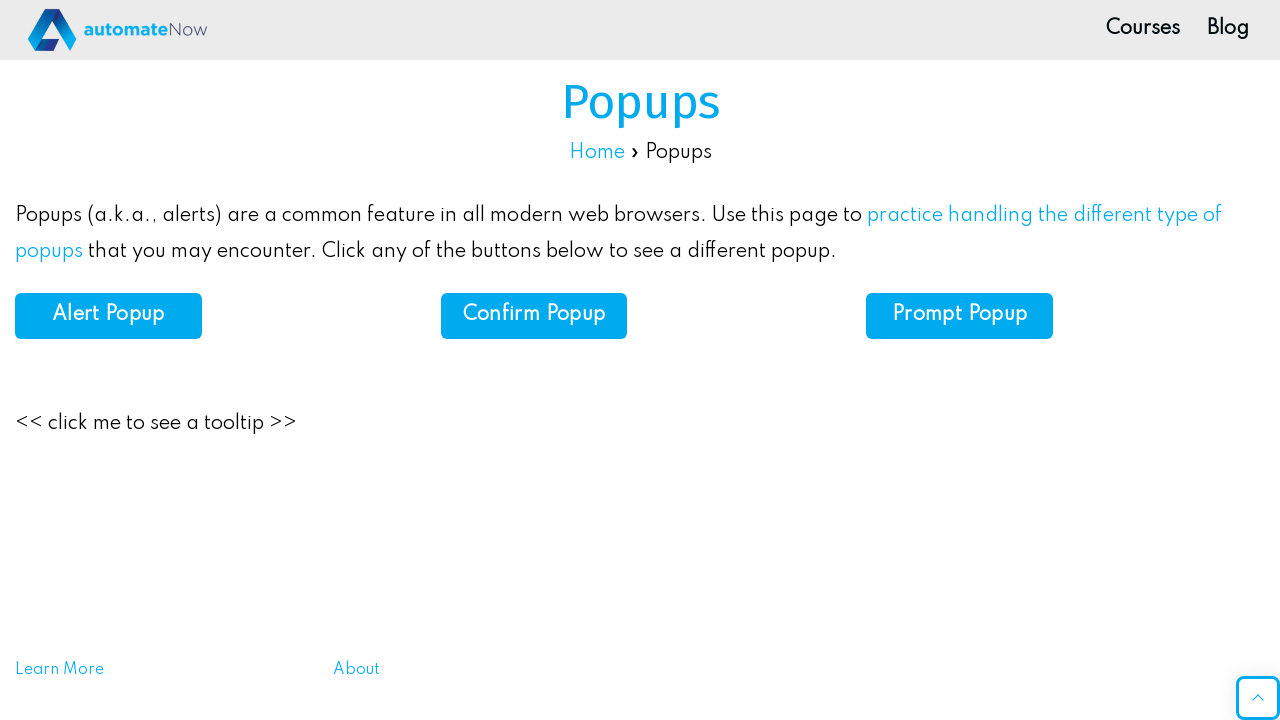

Clicked alert button to trigger alert popup at (108, 316) on #alert
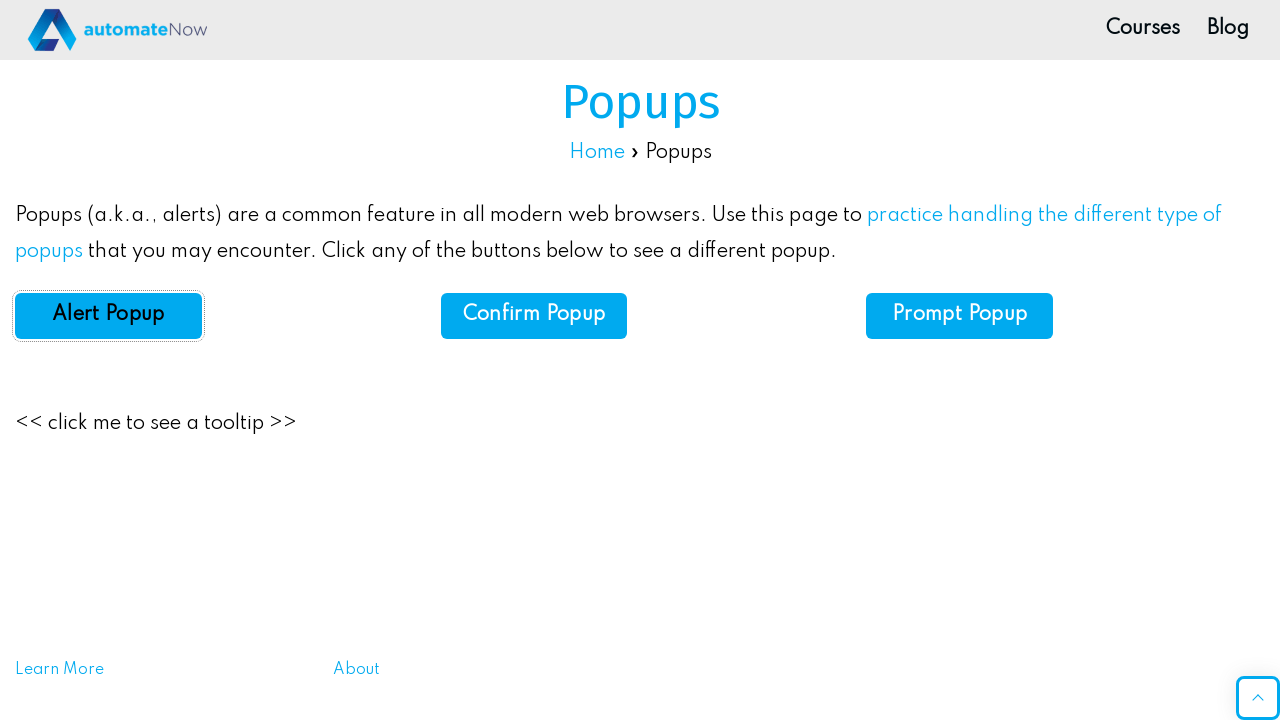

Set up dialog handler to accept alerts
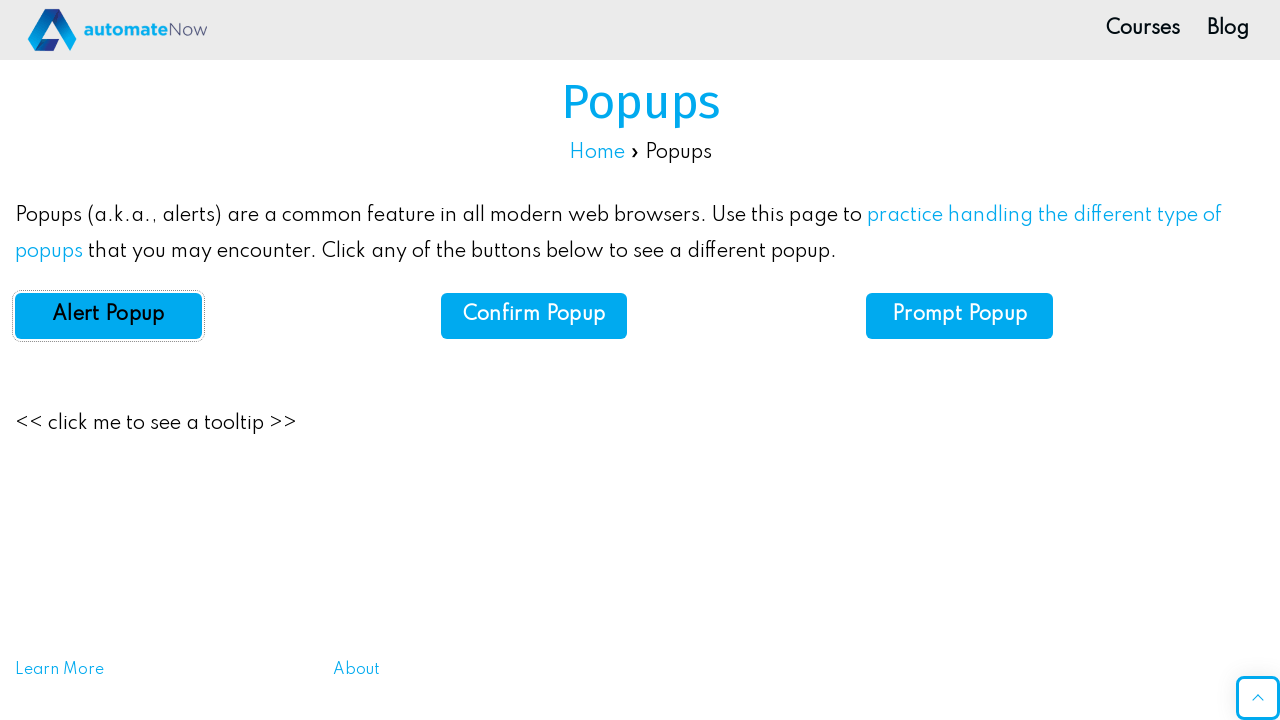

Re-triggered alert button and accepted the alert popup at (108, 316) on #alert
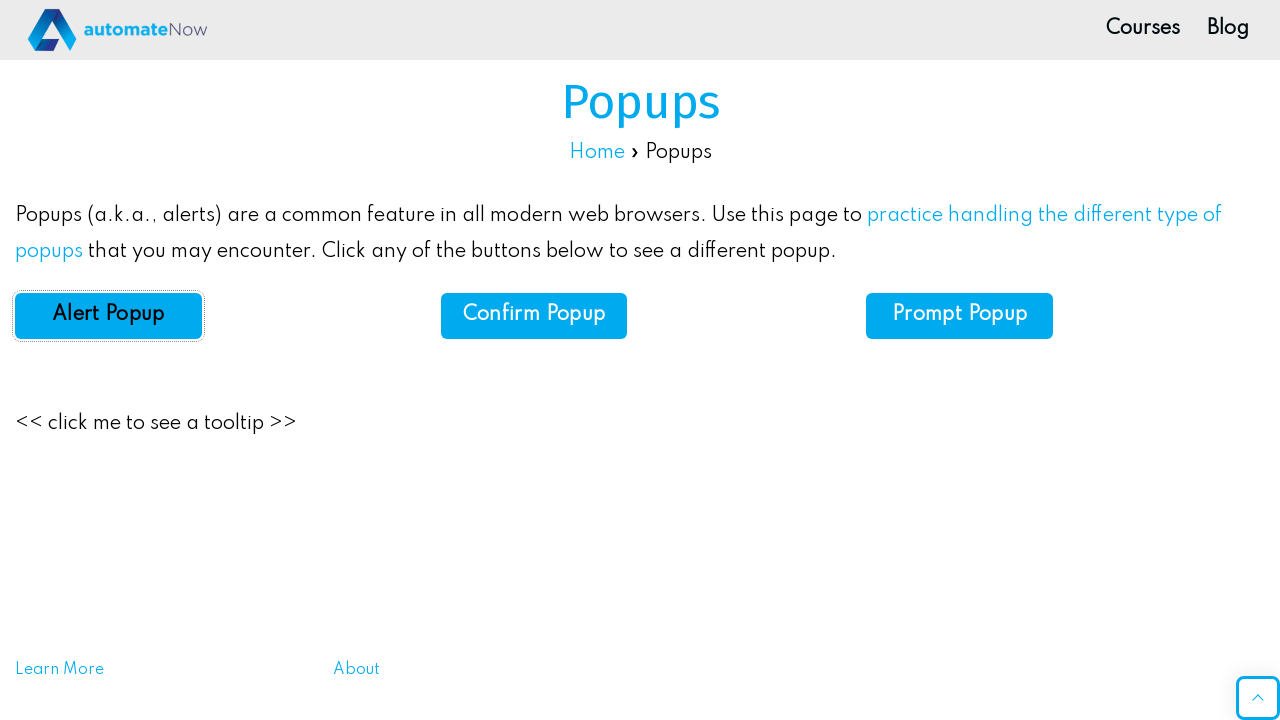

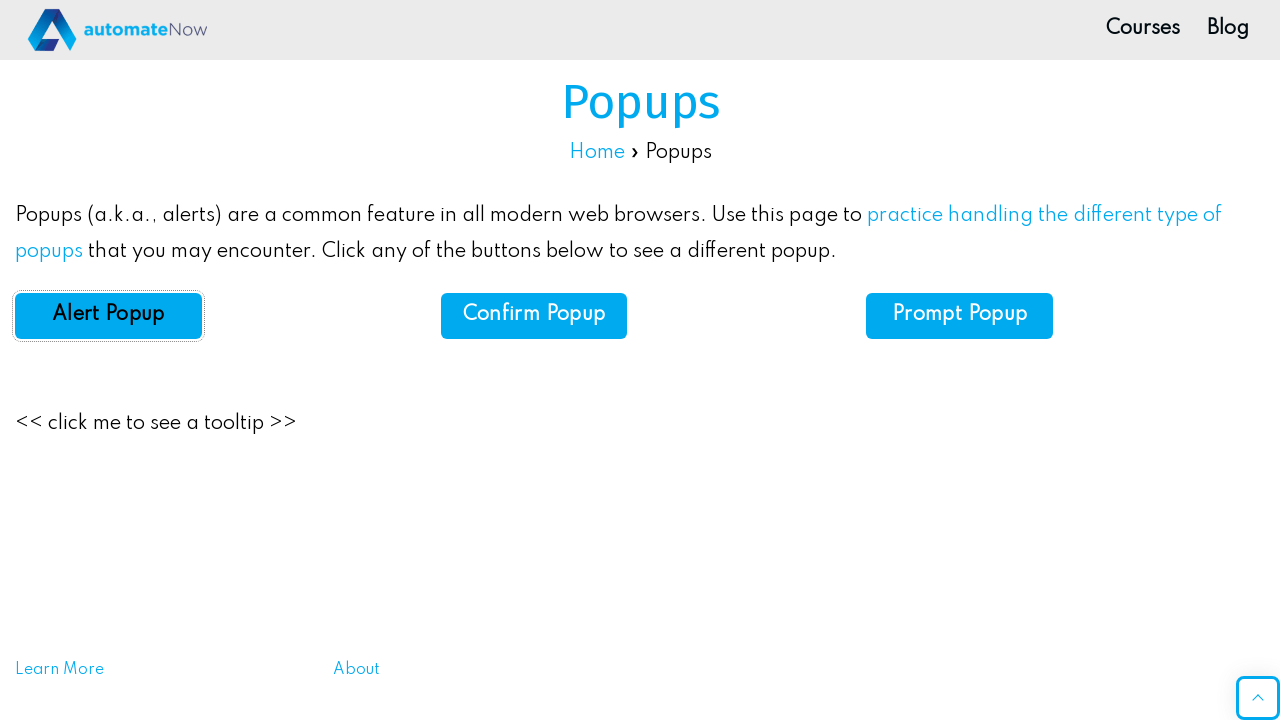